Tests multi-select dropdown functionality by selecting all options in a multiselect dropdown and then deselecting all of them

Starting URL: https://omayo.blogspot.com/

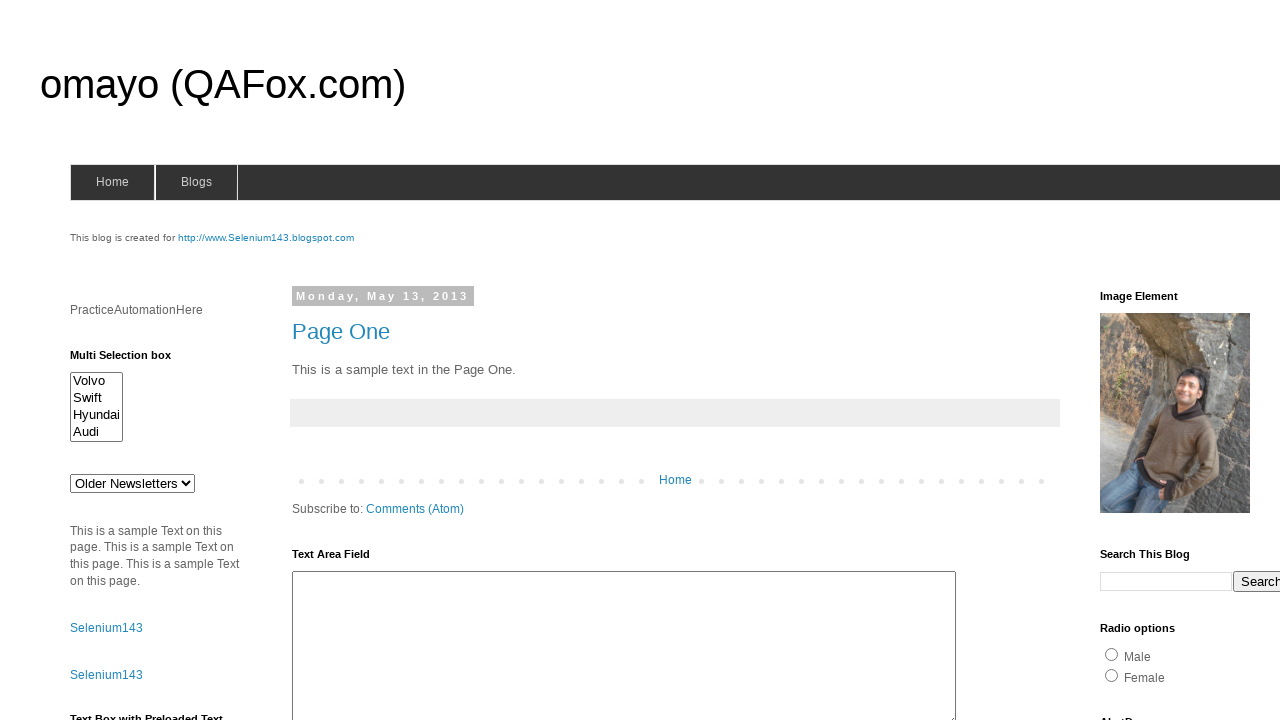

Waited for multiselect dropdown to be visible
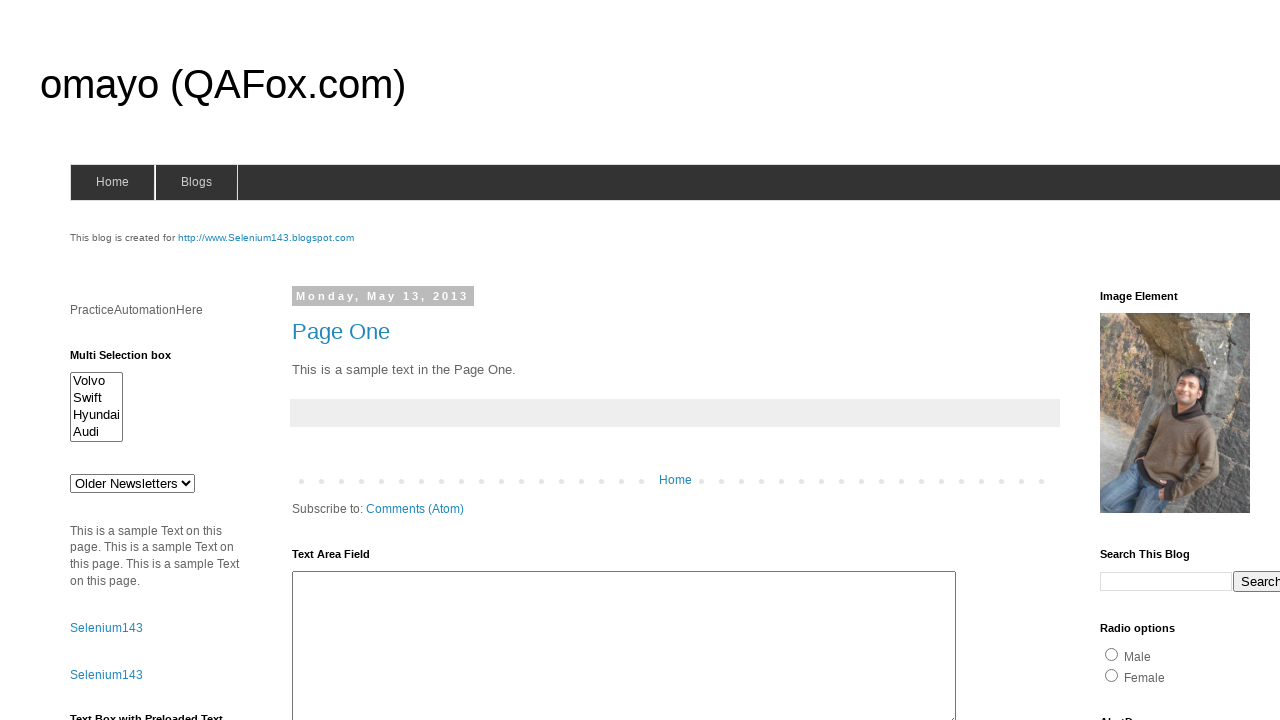

Located the multiselect dropdown element
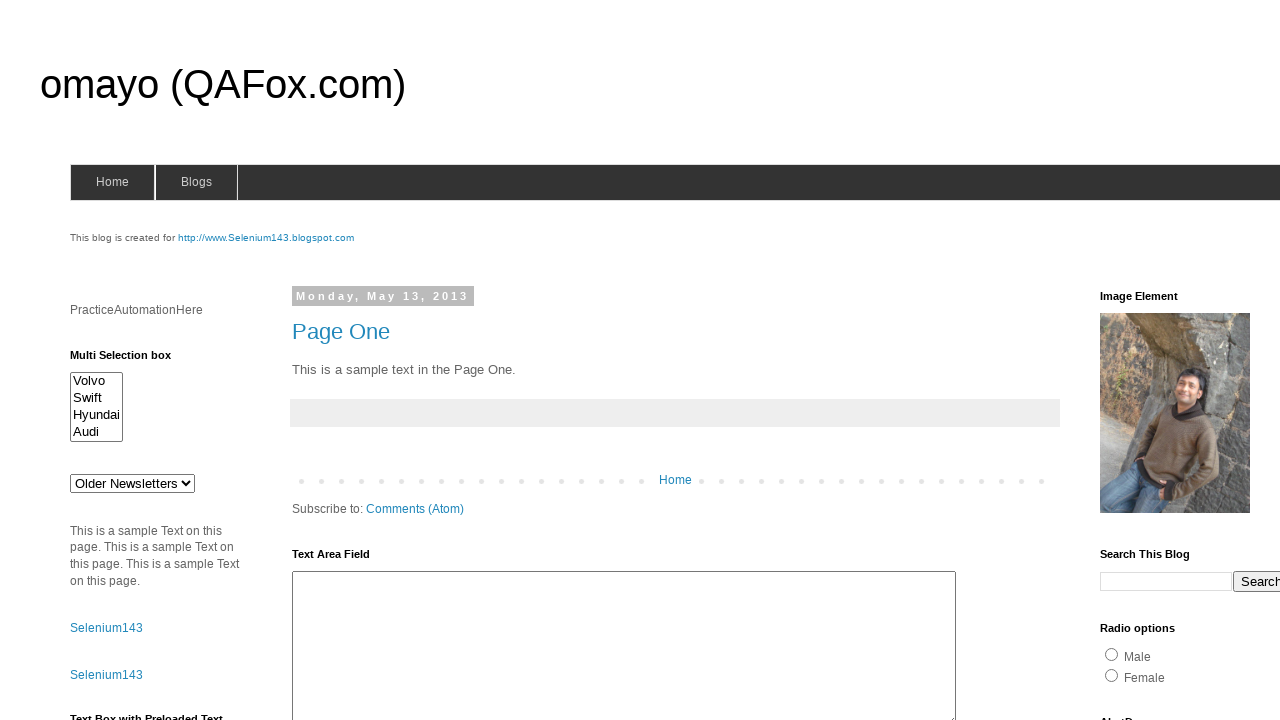

Selected first option in multiselect dropdown on #multiselect1
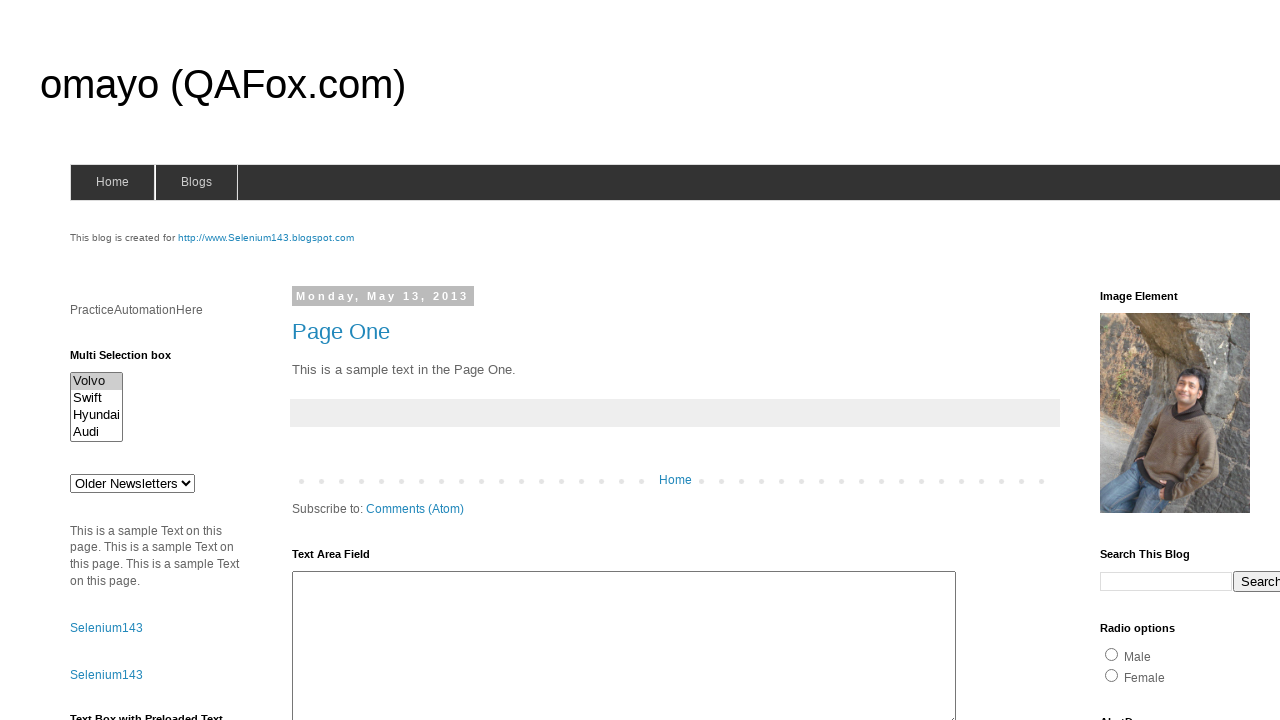

Selected second option in multiselect dropdown on #multiselect1
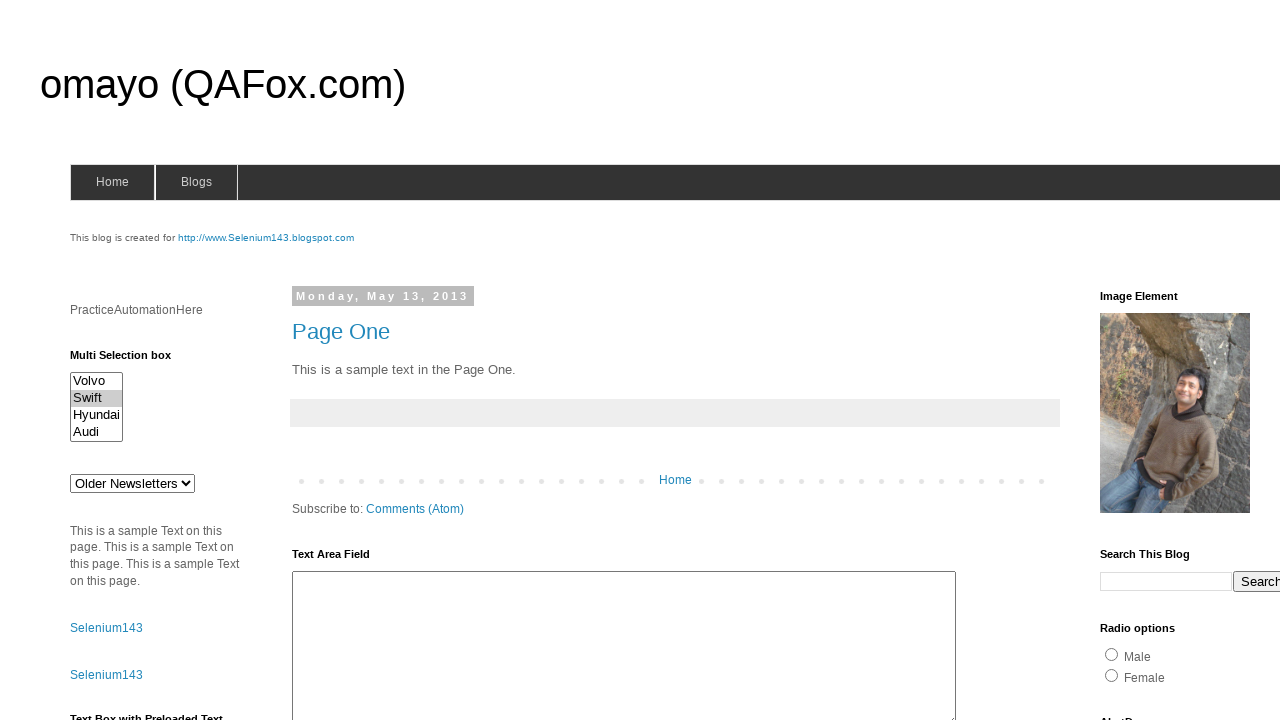

Selected third option in multiselect dropdown on #multiselect1
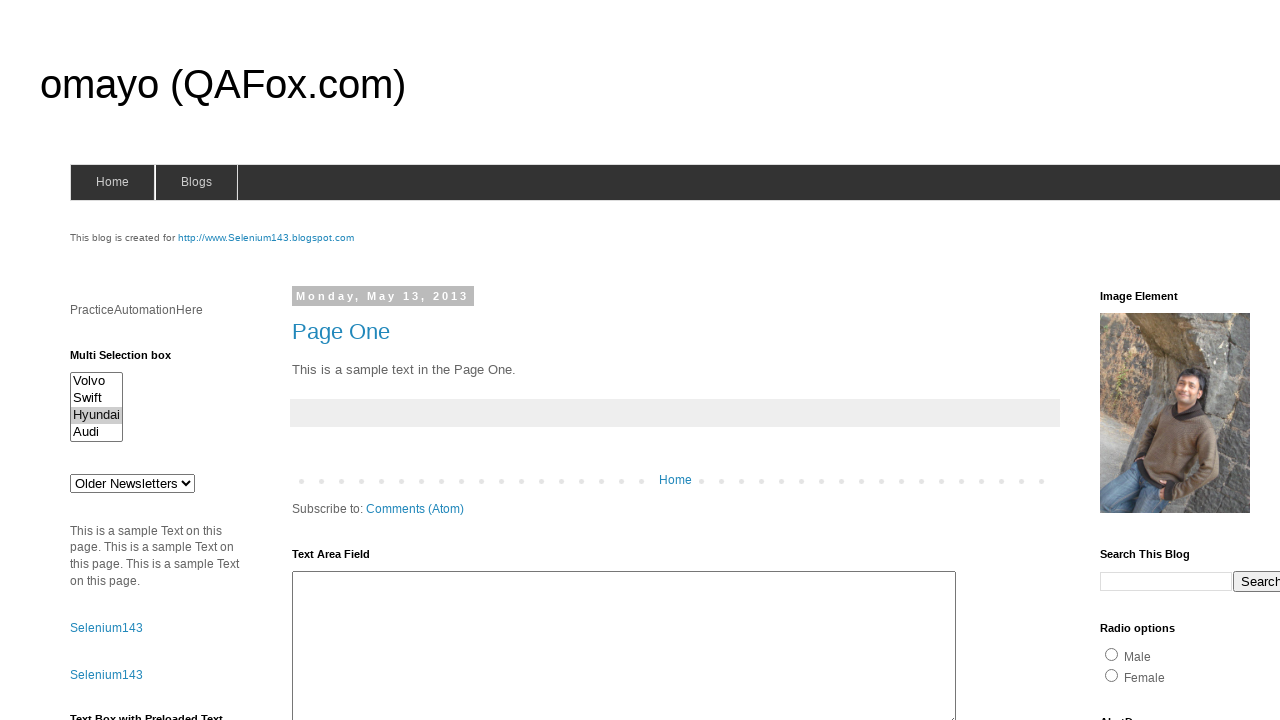

Selected fourth option in multiselect dropdown on #multiselect1
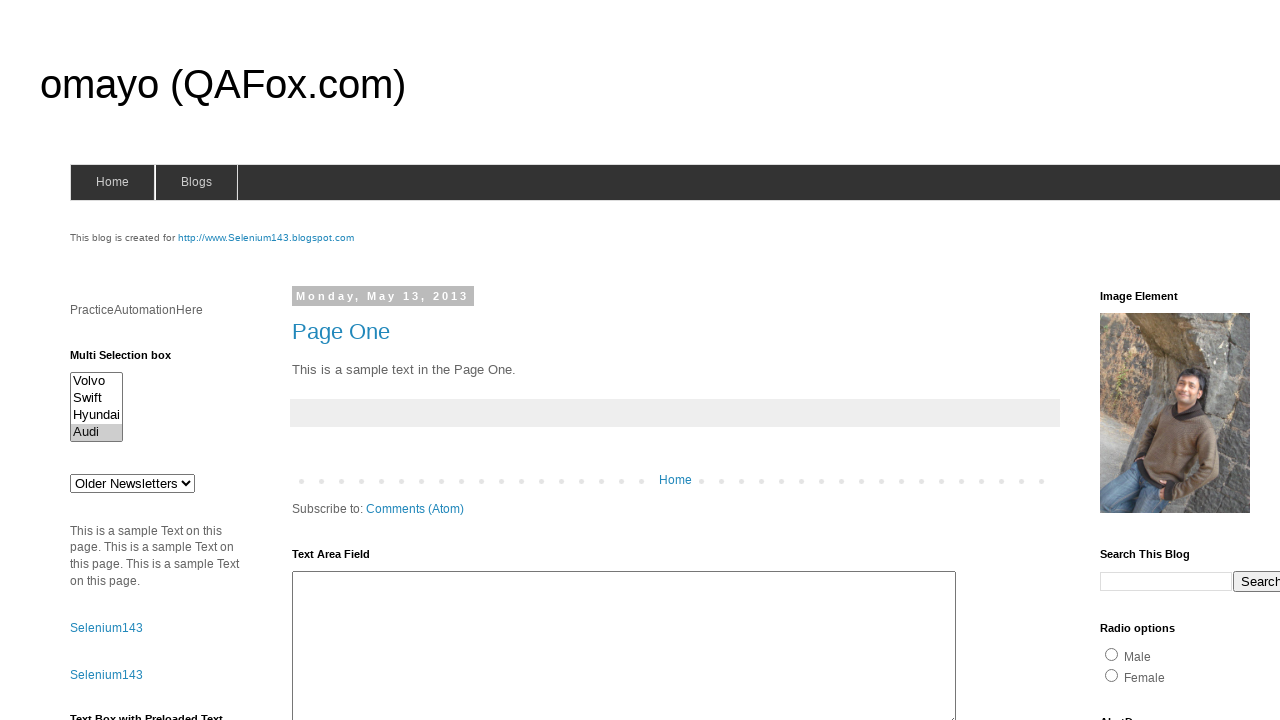

Deselected all options in multiselect dropdown
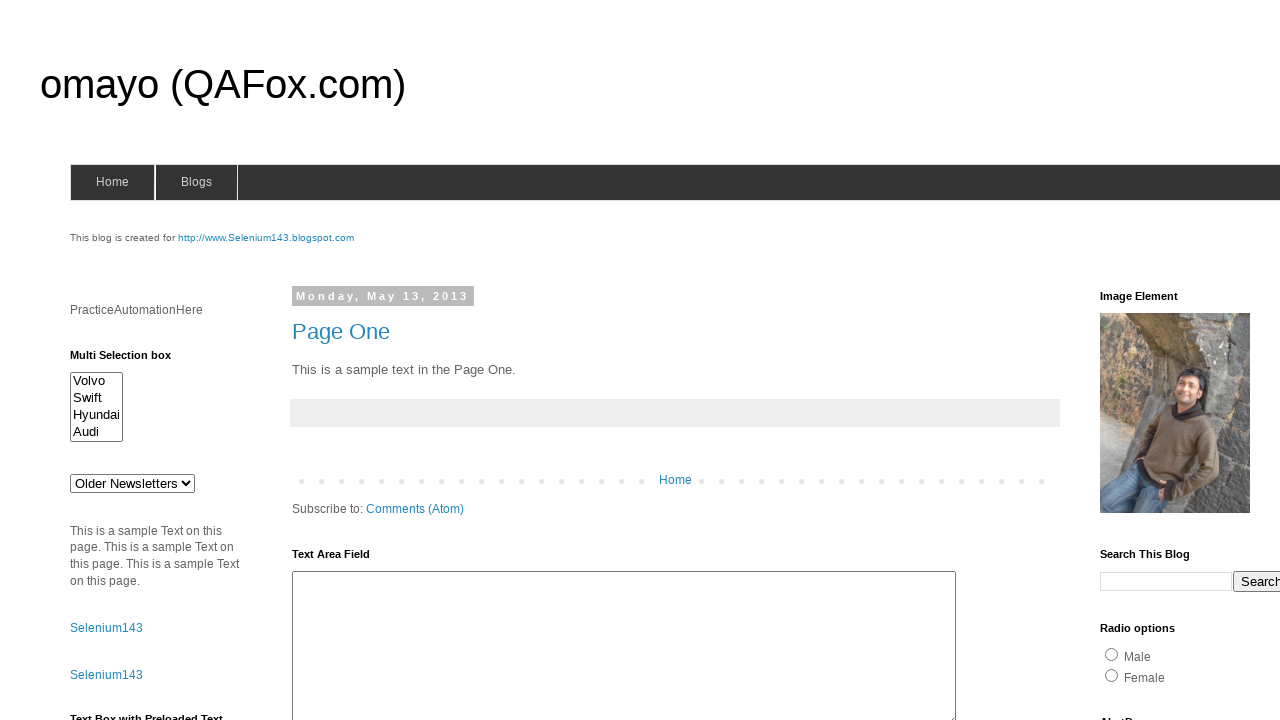

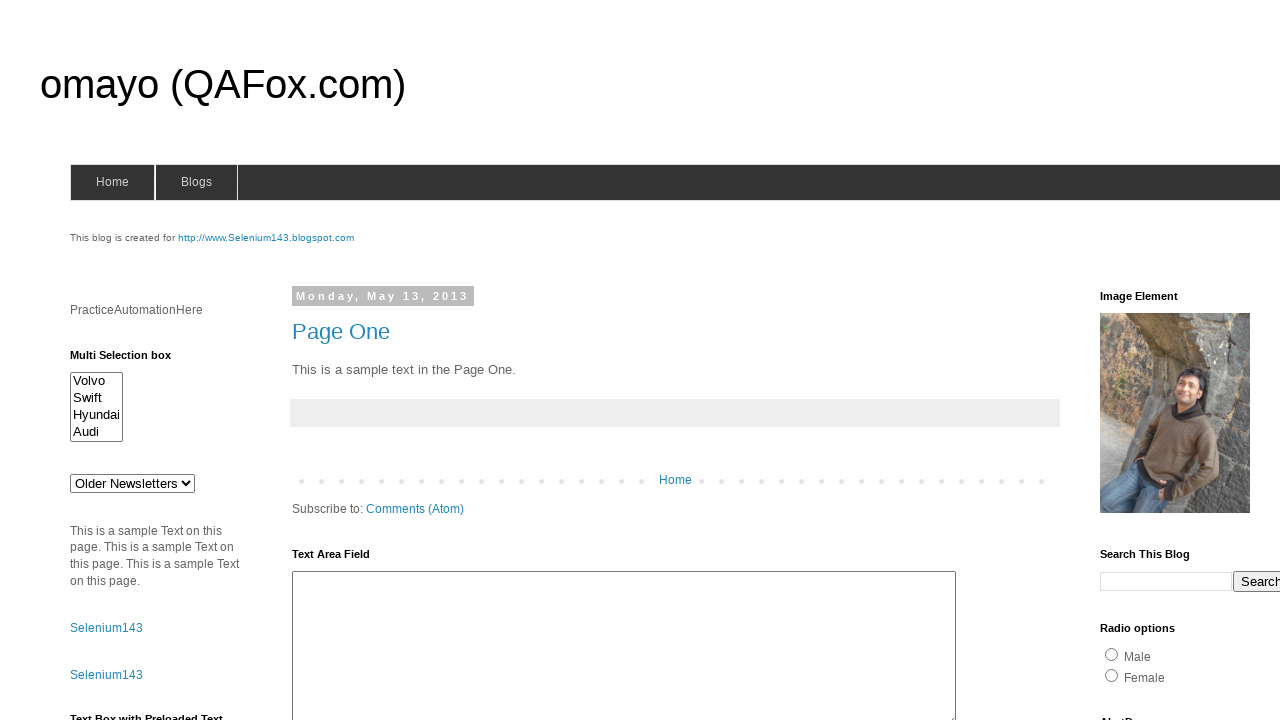